Tests dropdown selection using the select method to choose "Option 1" from a dropdown menu

Starting URL: http://the-internet.herokuapp.com/dropdown

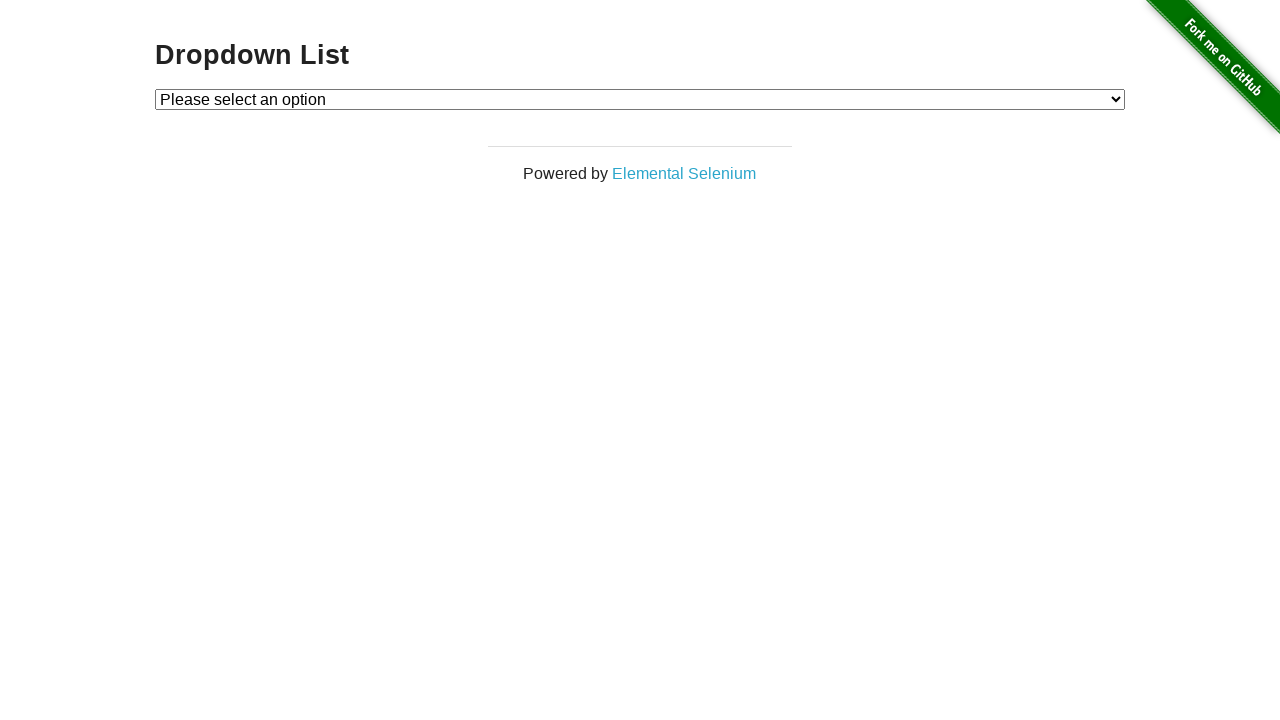

Navigated to dropdown page
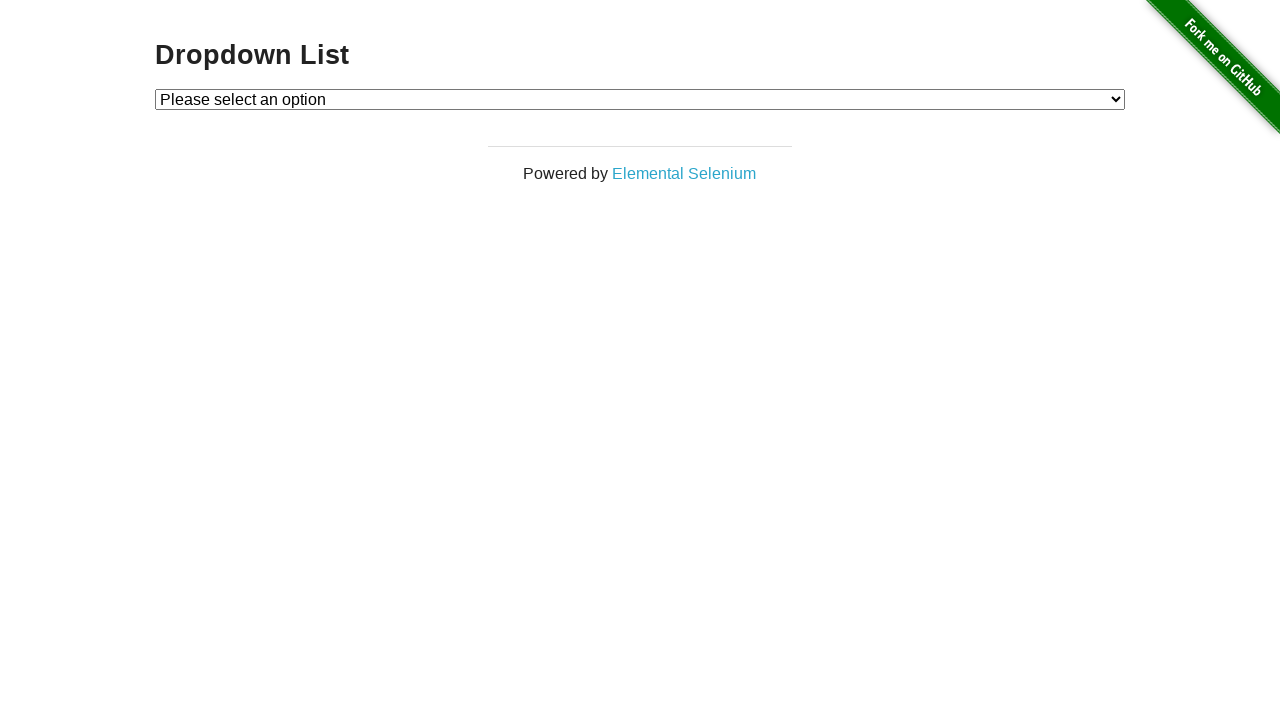

Selected 'Option 1' from dropdown menu on #dropdown
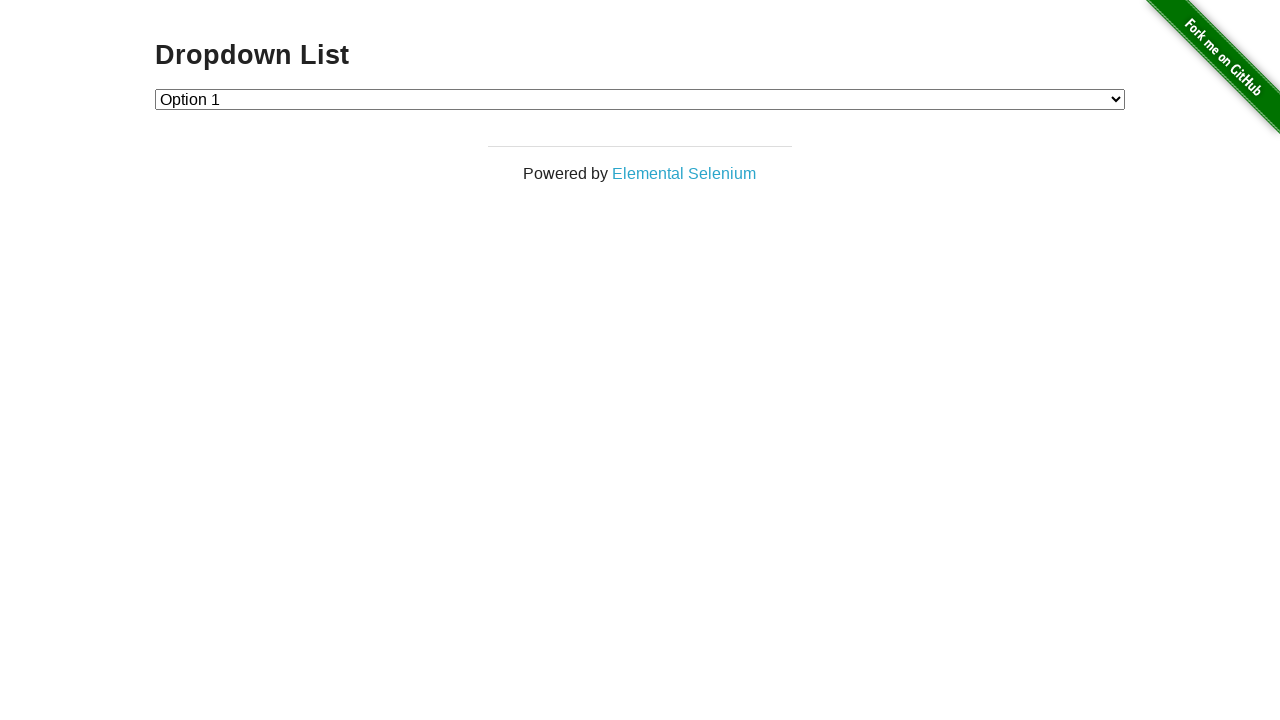

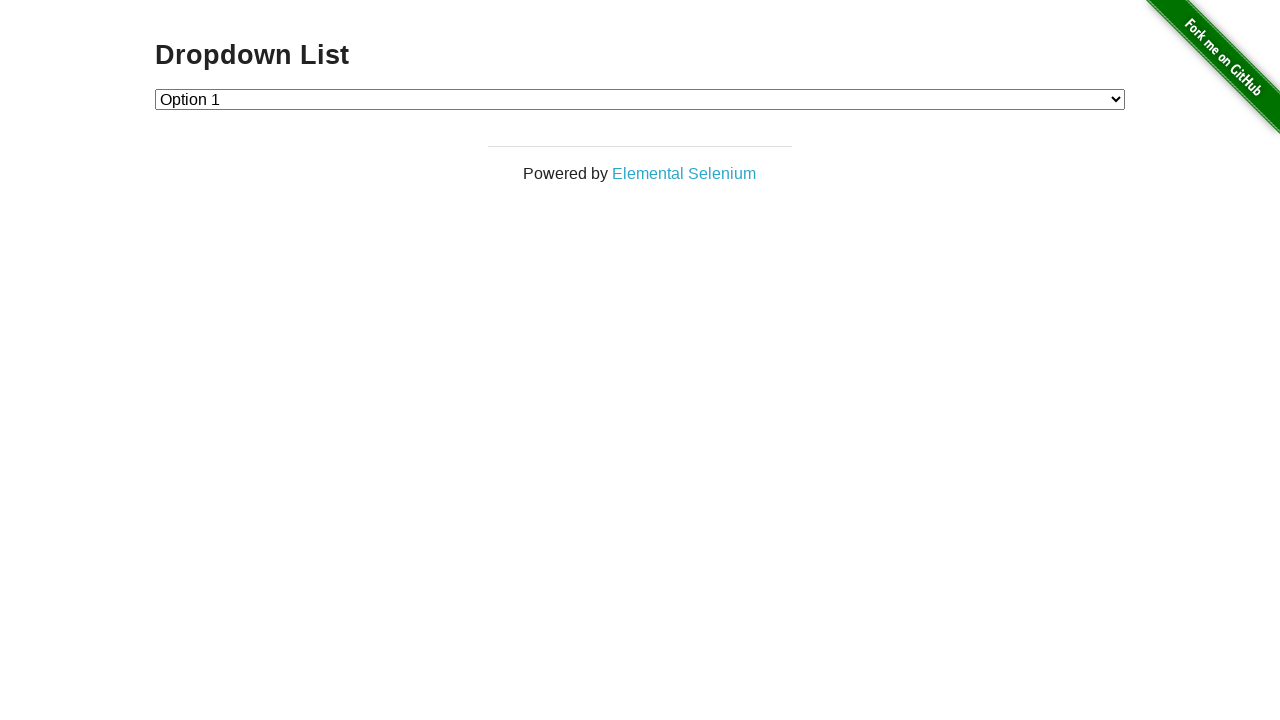